Navigates to Datamate Inc website and clicks on a menu item in the primary navigation menu

Starting URL: http://www.datamateinc.com

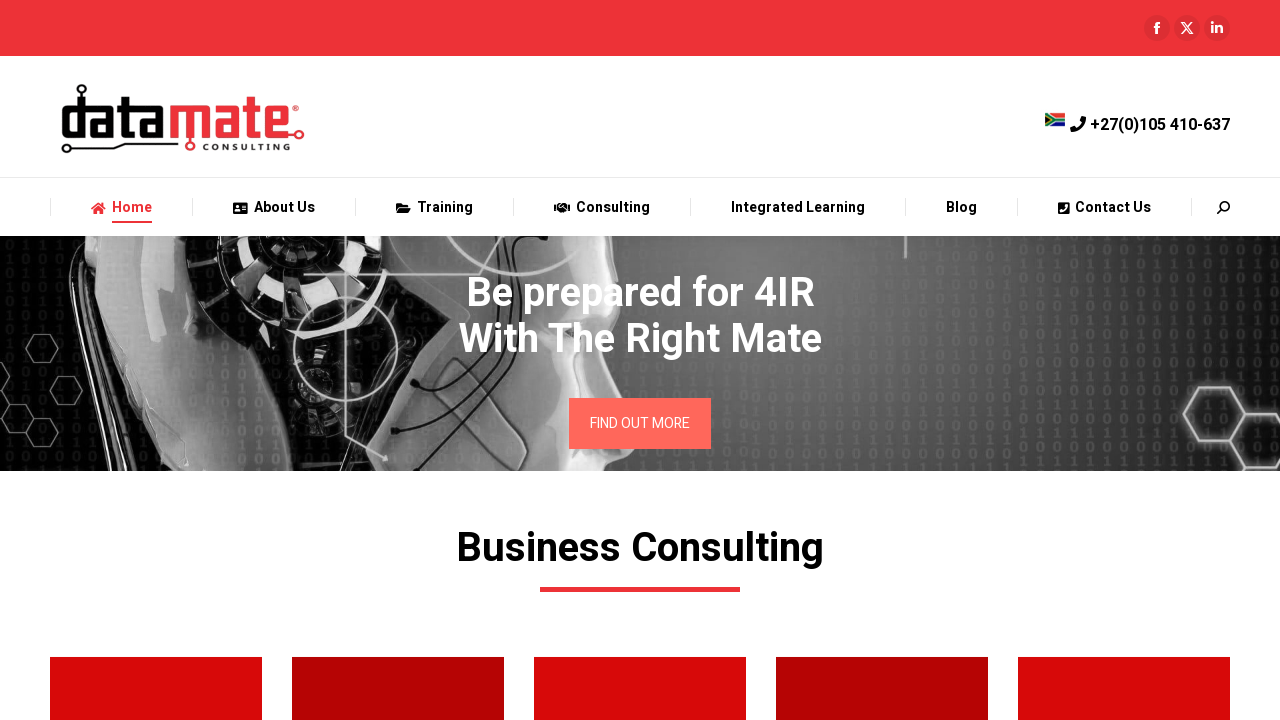

Navigated to Datamate Inc website at http://www.datamateinc.com
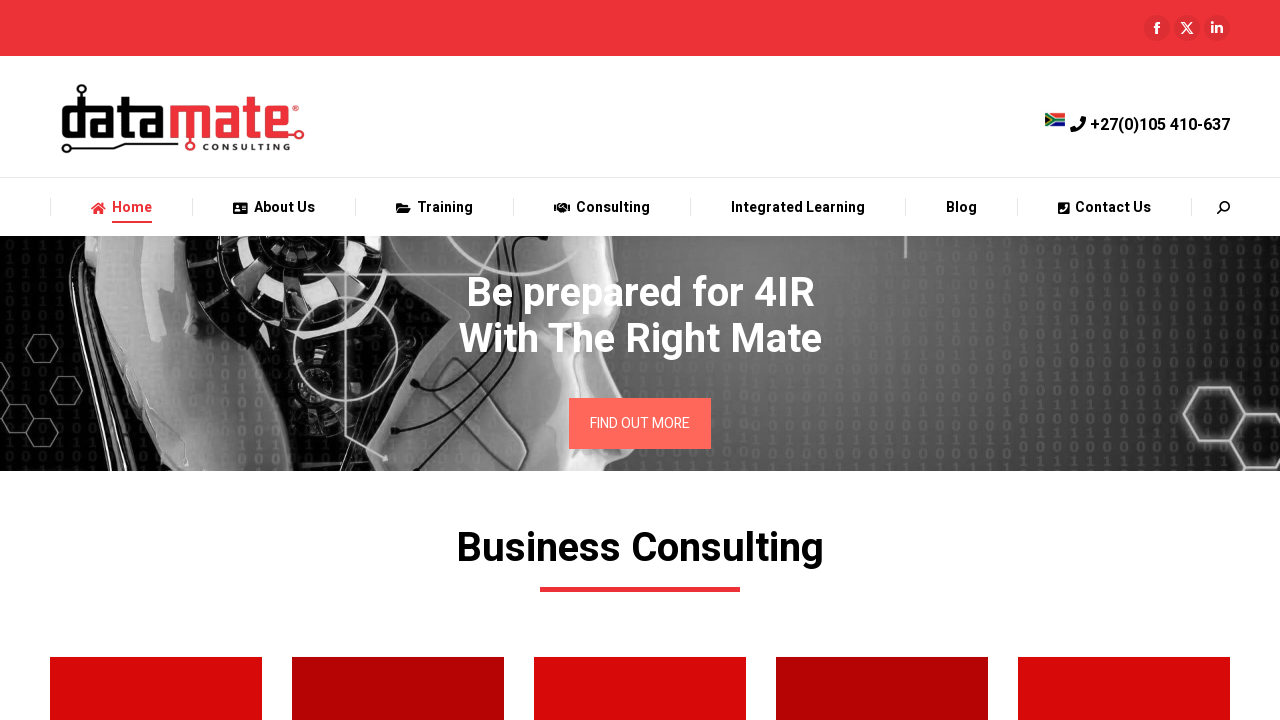

Clicked on second menu item in primary navigation at (284, 208) on xpath=//*[@id="primary-menu"]/li[2]/a/span/span
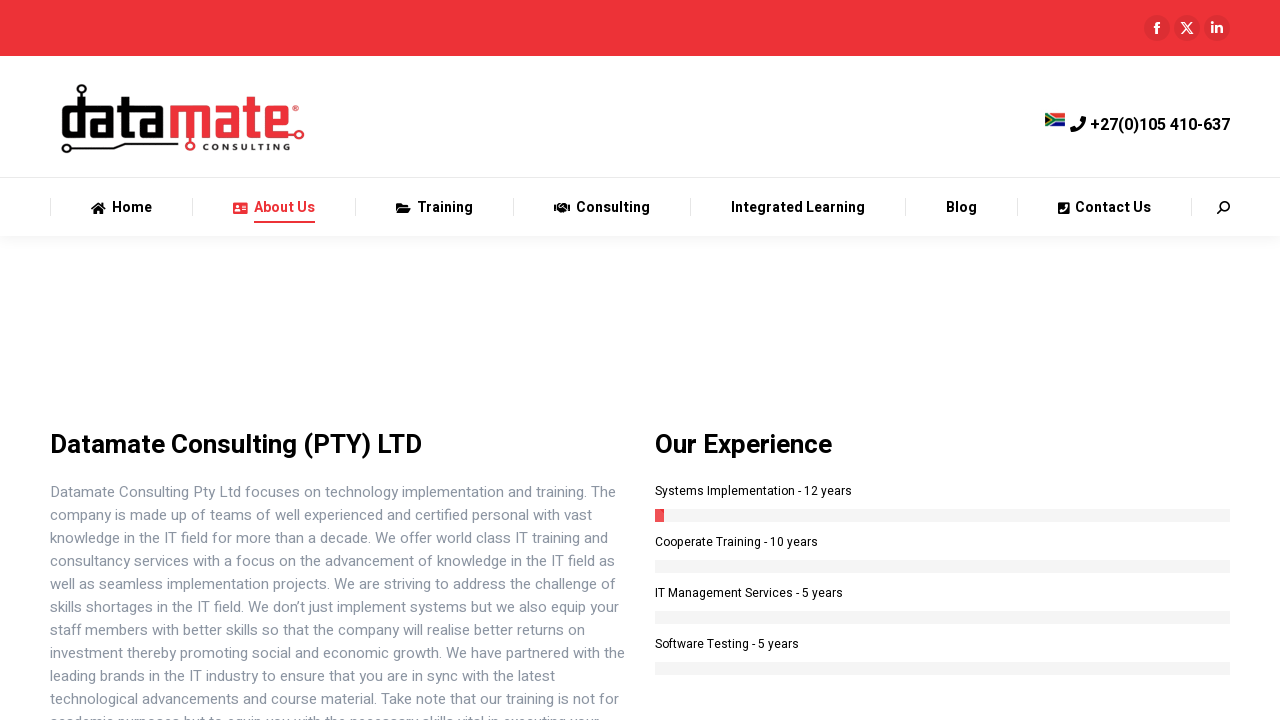

Waited for page navigation to complete (networkidle)
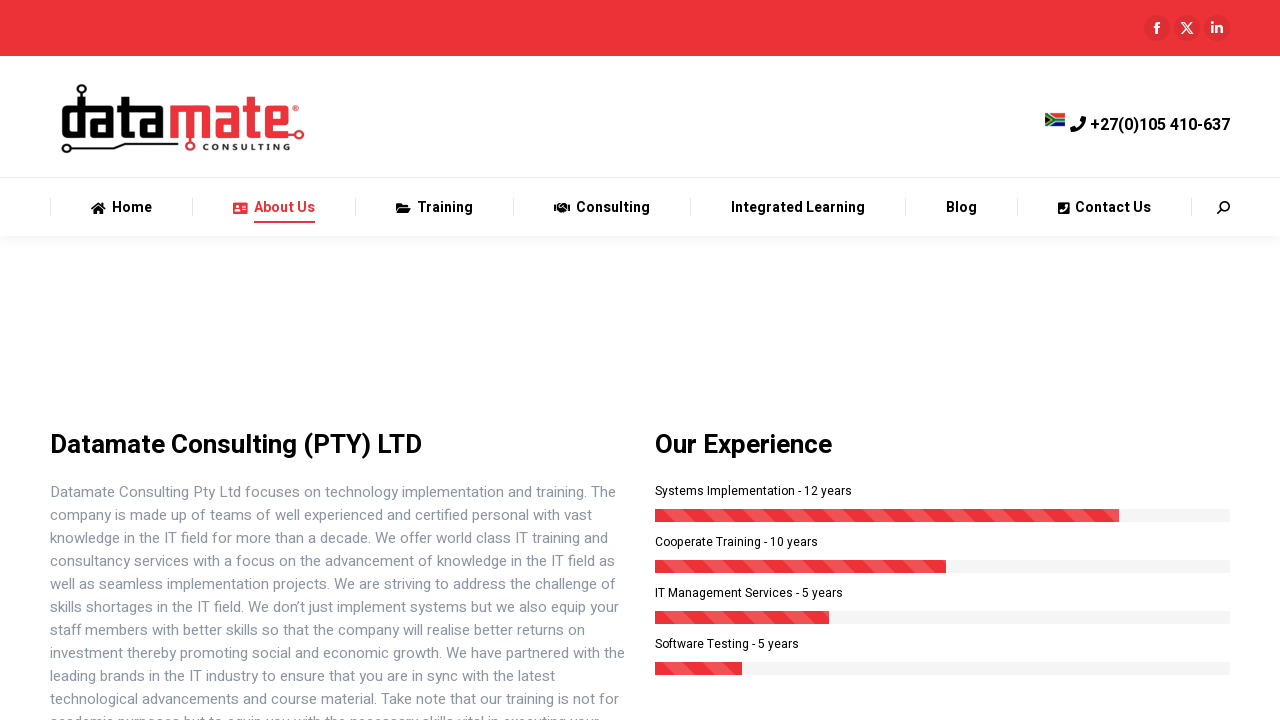

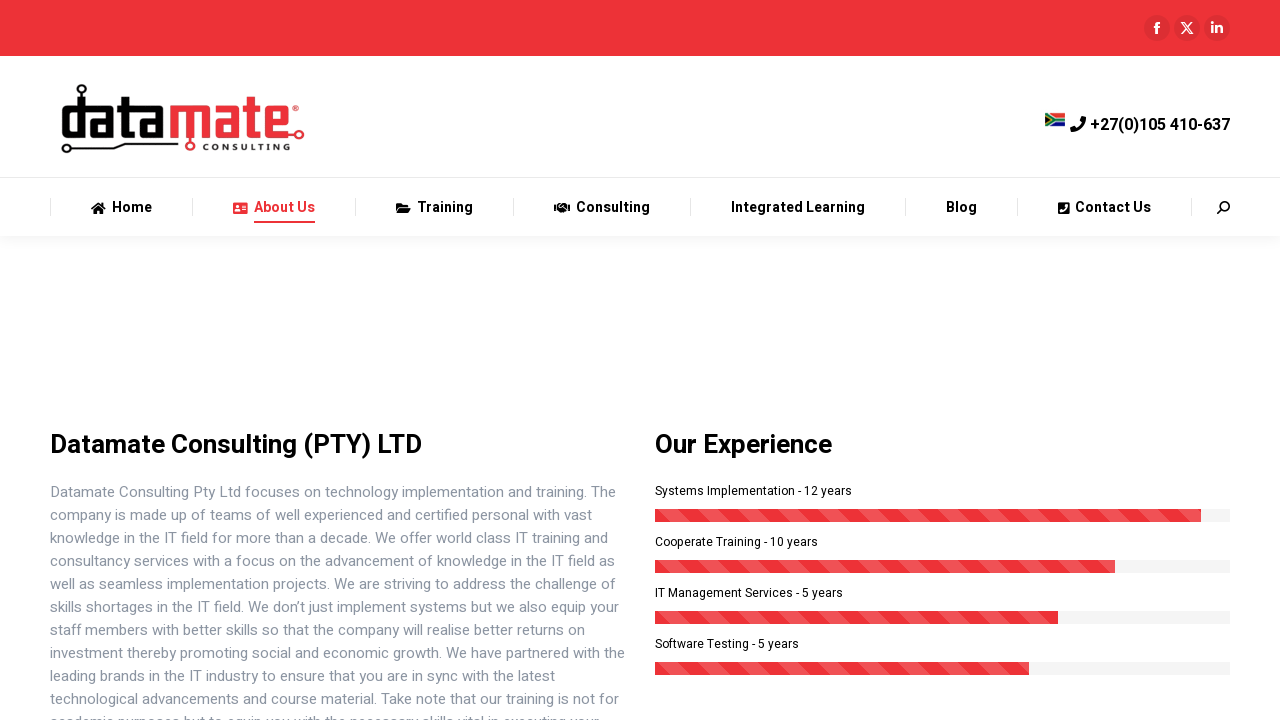